Tests scrolling from a specific offset origin by a large amount to bring footer into view

Starting URL: https://www.selenium.dev/selenium/web/scrolling_tests/frame_with_nested_scrolling_frame_out_of_view.html

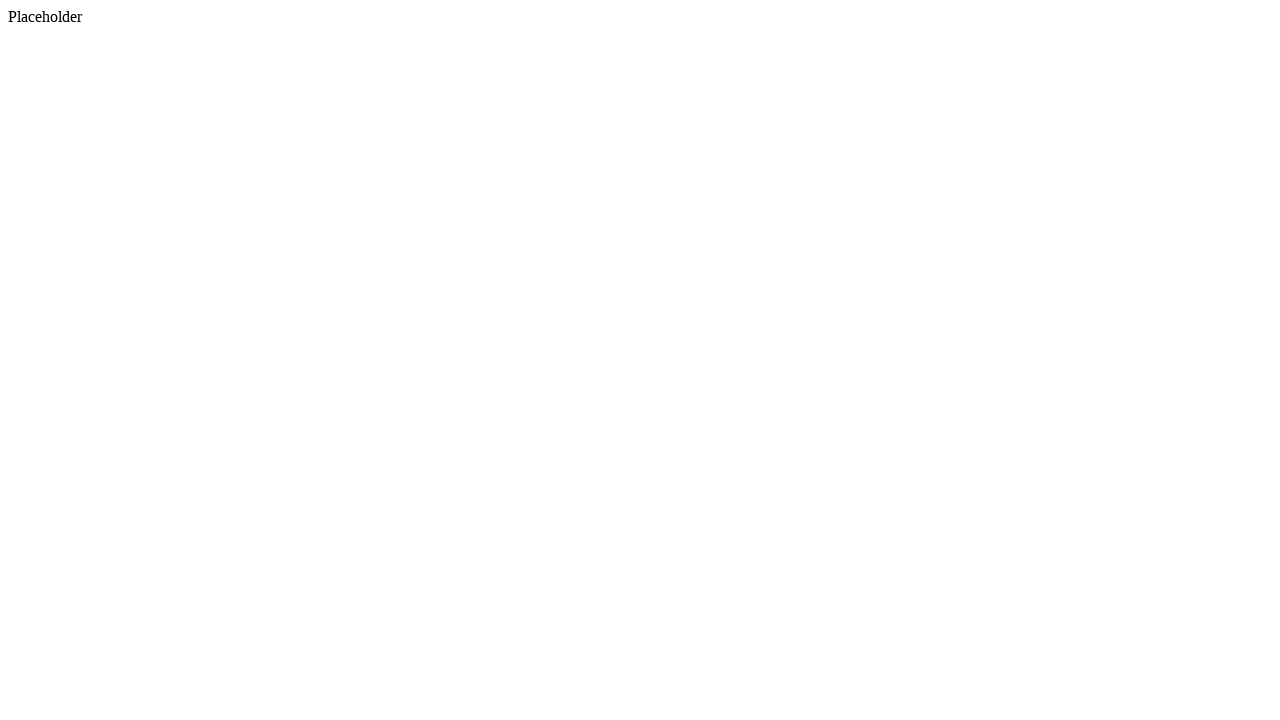

Moved mouse to offset position (10, 10) at (10, 10)
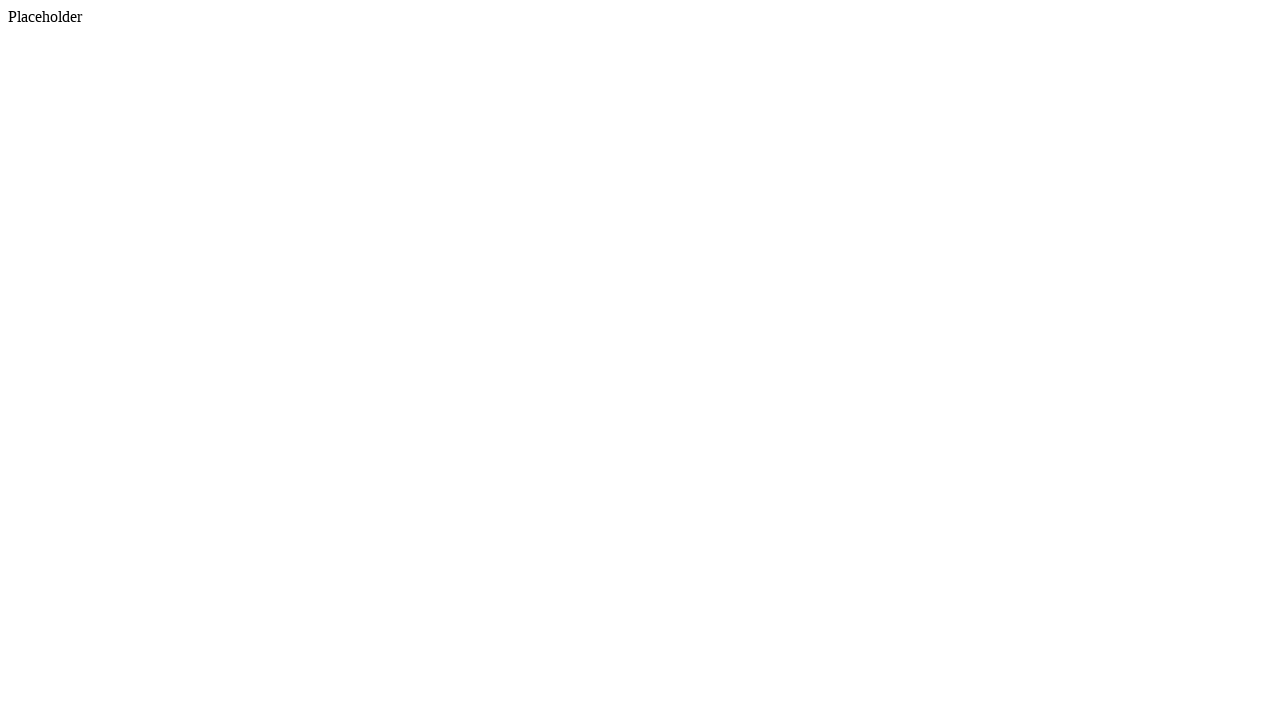

Scrolled down by 5000 pixels using mouse wheel
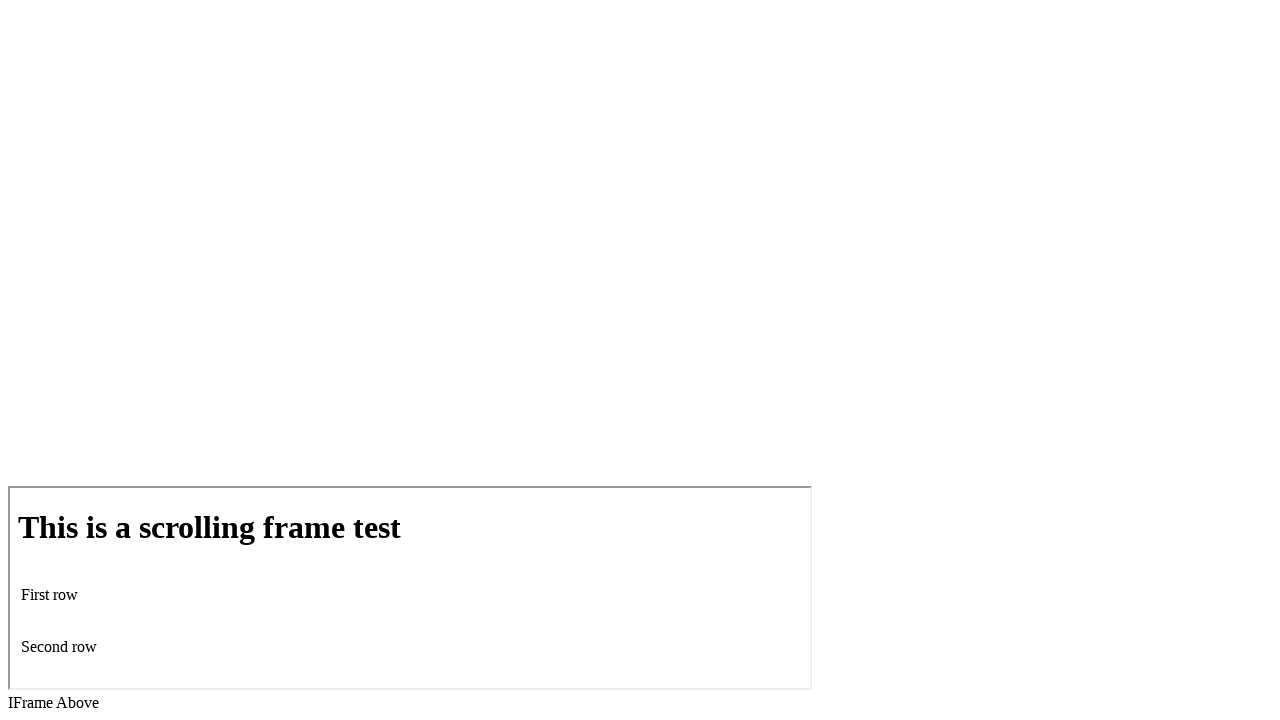

Waited 500ms for scroll to complete
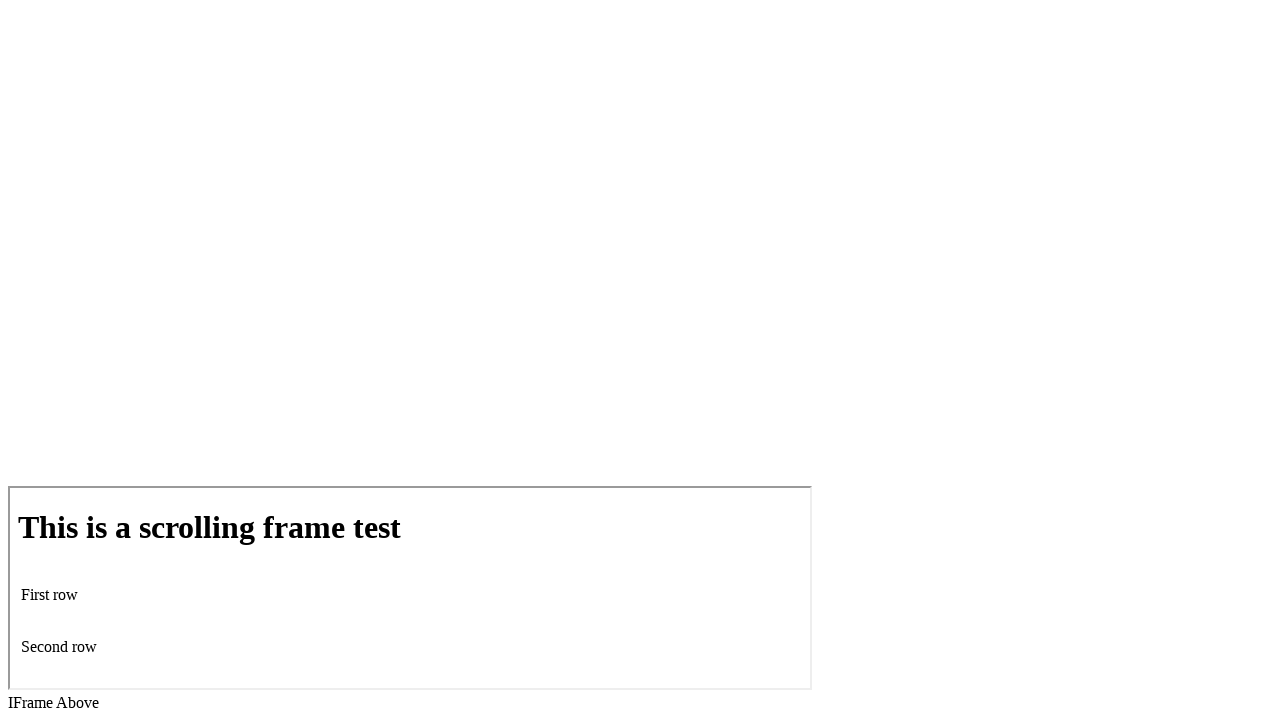

Located footer element
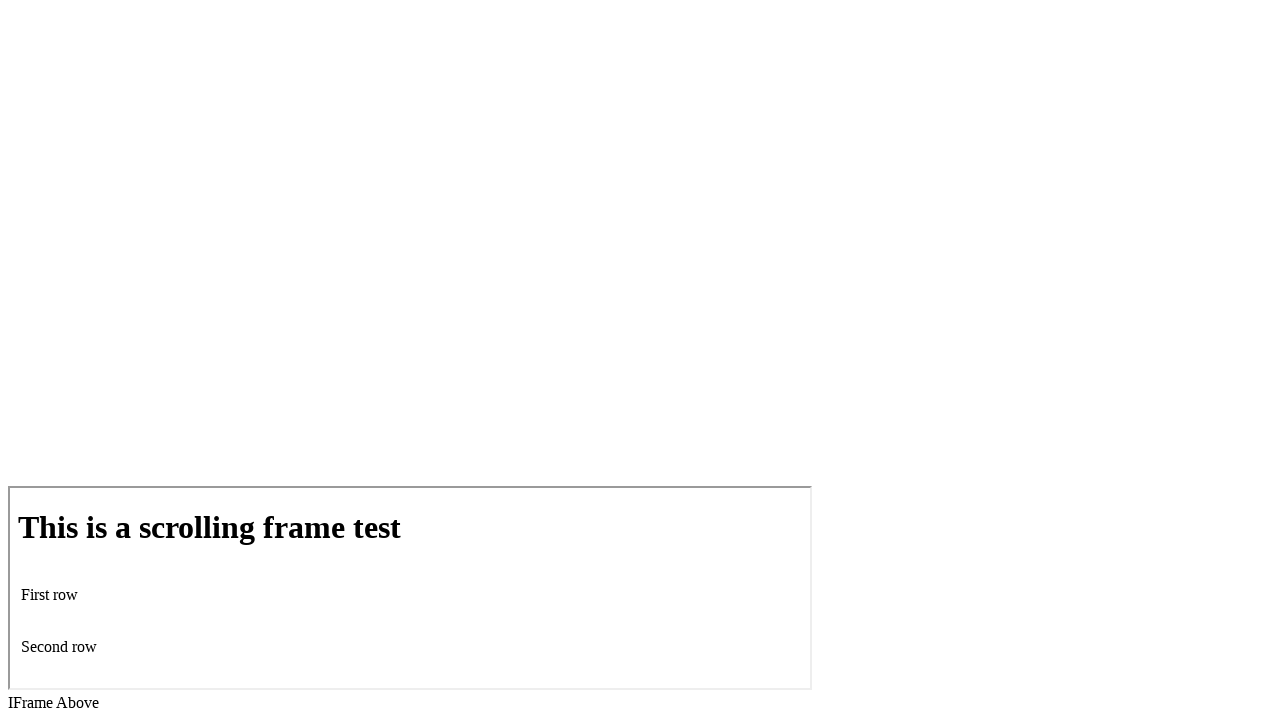

Verified footer is now visible in viewport
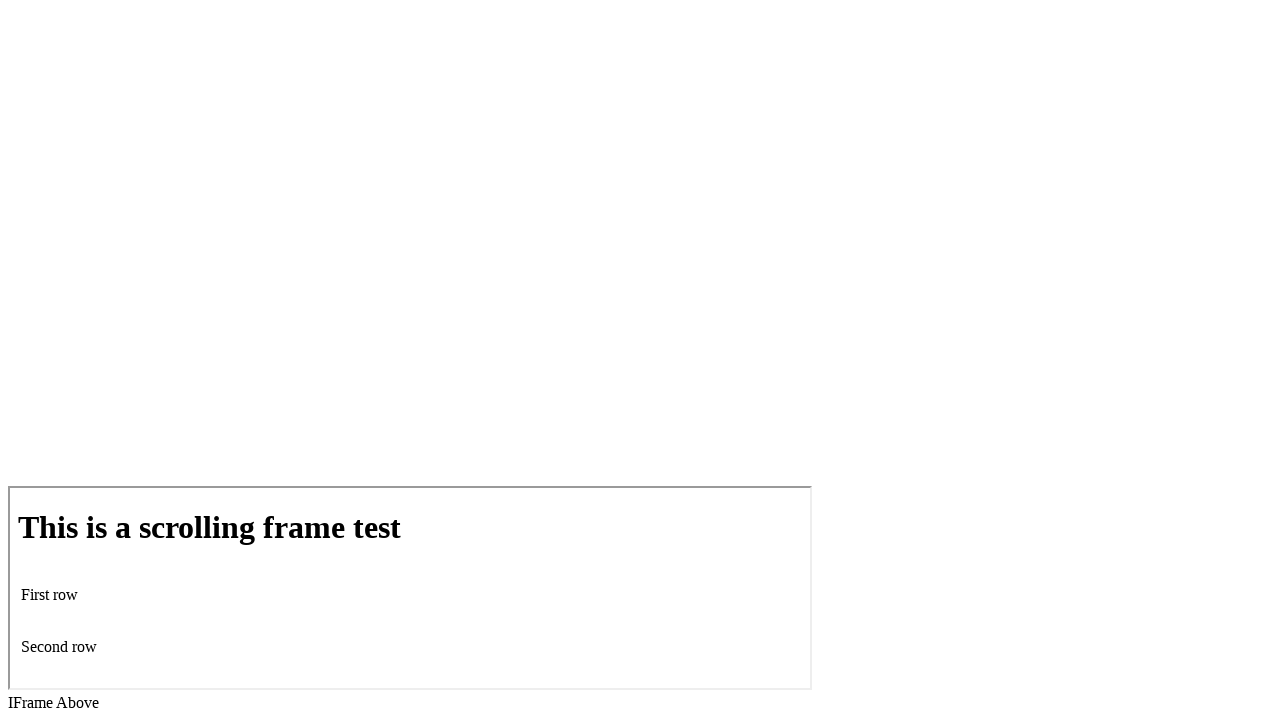

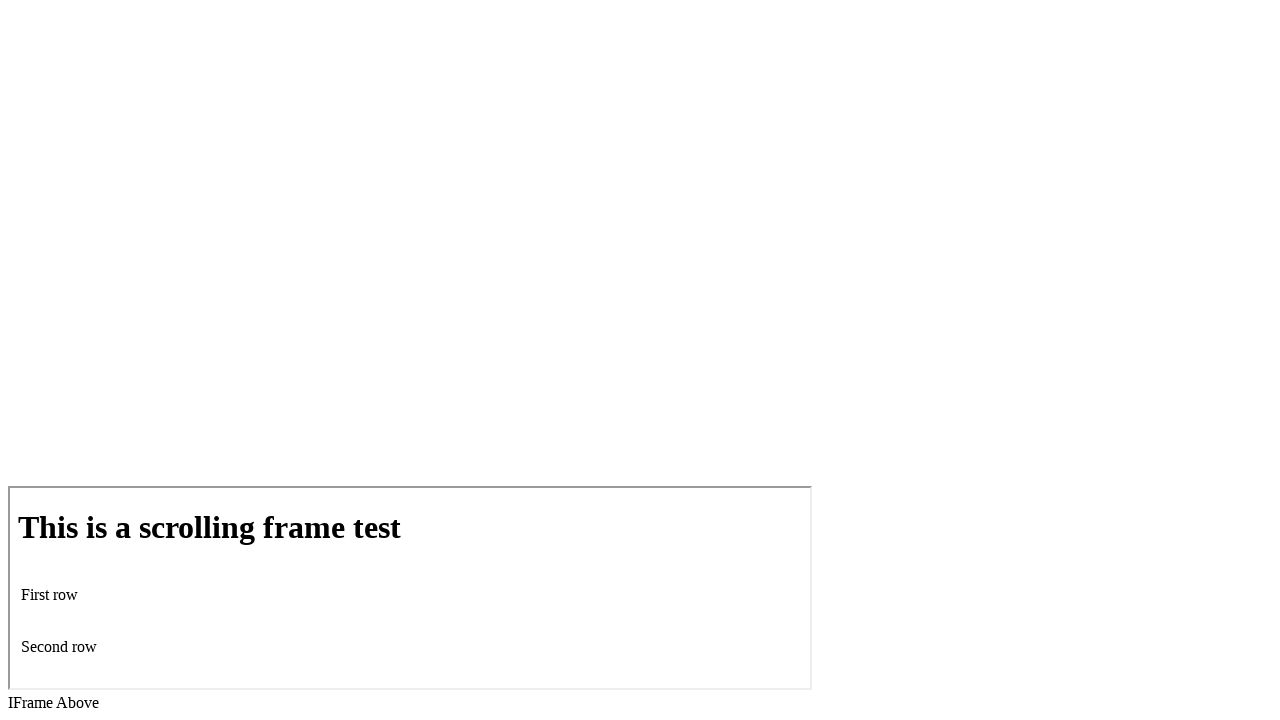